Tests calendar/datepicker widget functionality by opening the datepicker, navigating to October month using previous arrow buttons, and selecting day 23

Starting URL: http://seleniumpractise.blogspot.com/2016/08/how-to-handle-calendar-in-selenium.html

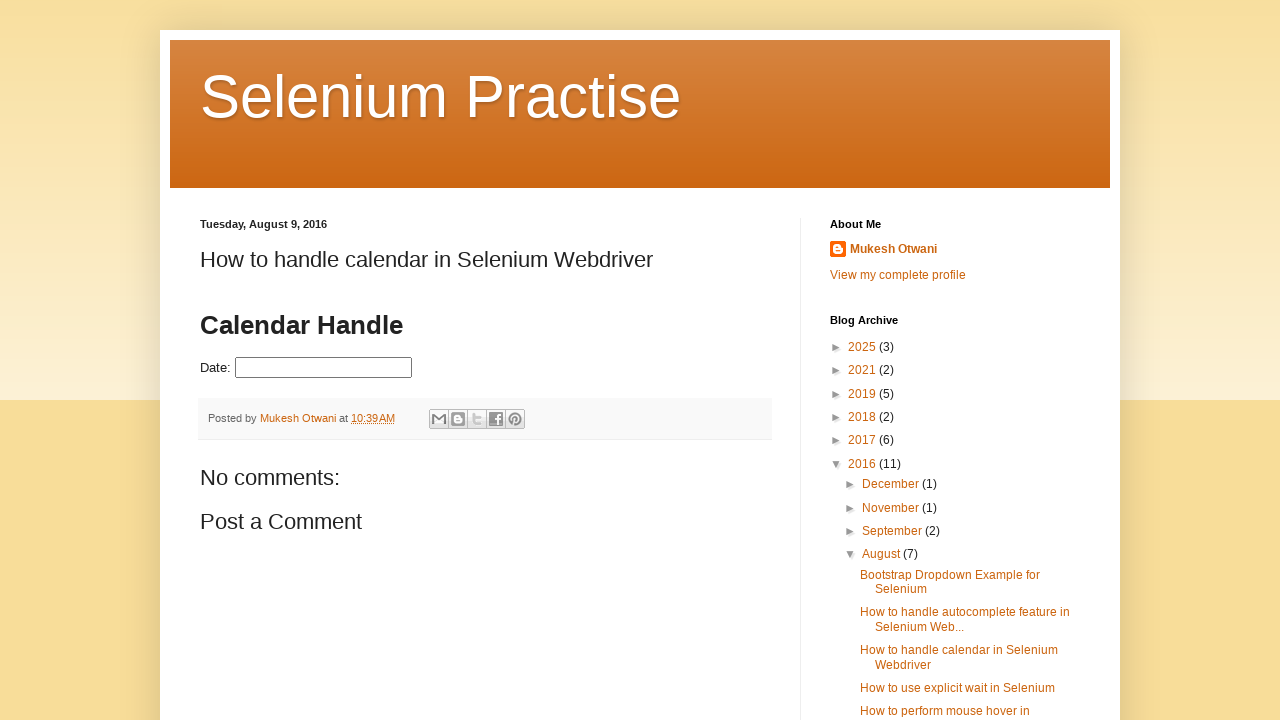

Clicked datepicker input to open calendar widget at (324, 368) on input#datepicker
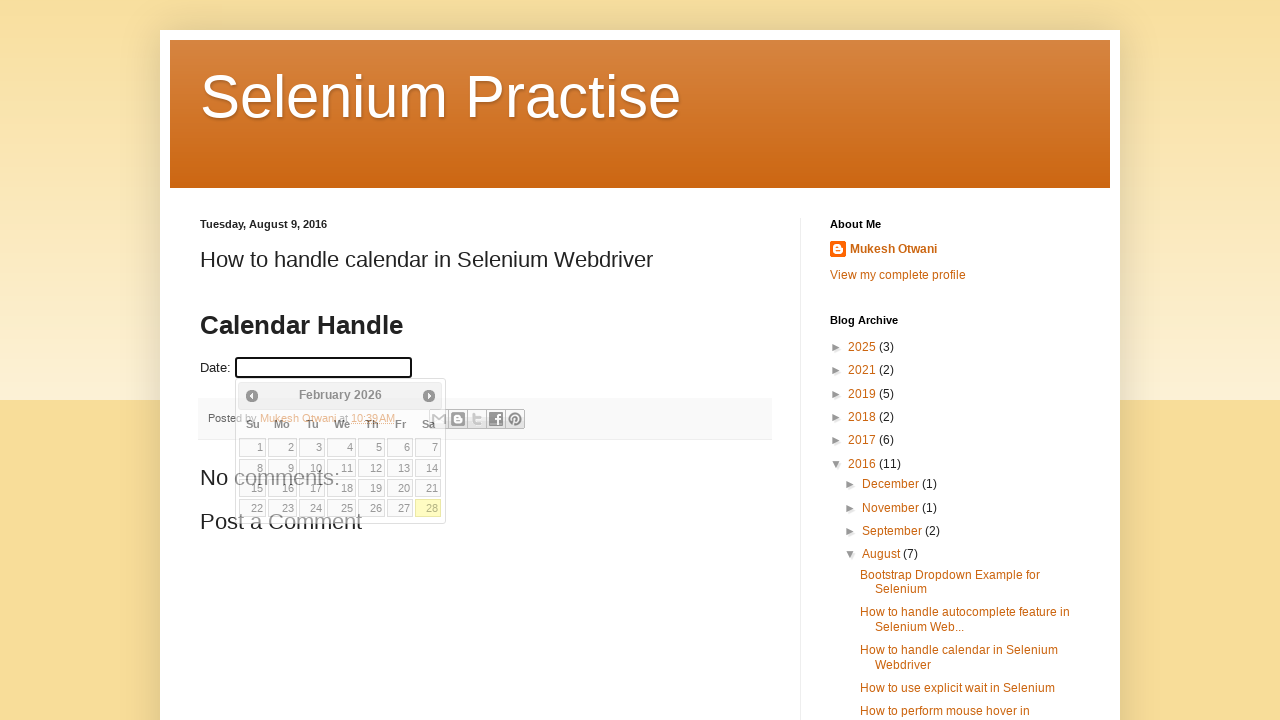

Datepicker calendar appeared
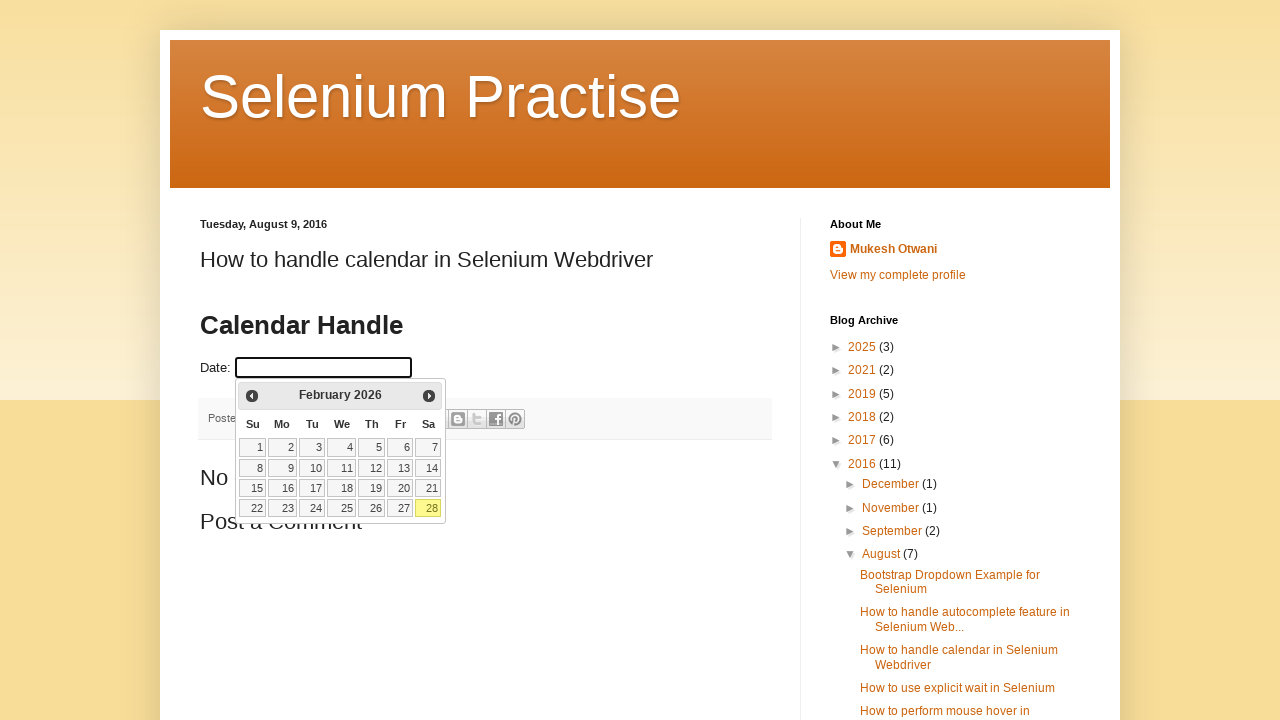

Clicked previous month arrow button at (252, 396) on span.ui-icon.ui-icon-circle-triangle-w
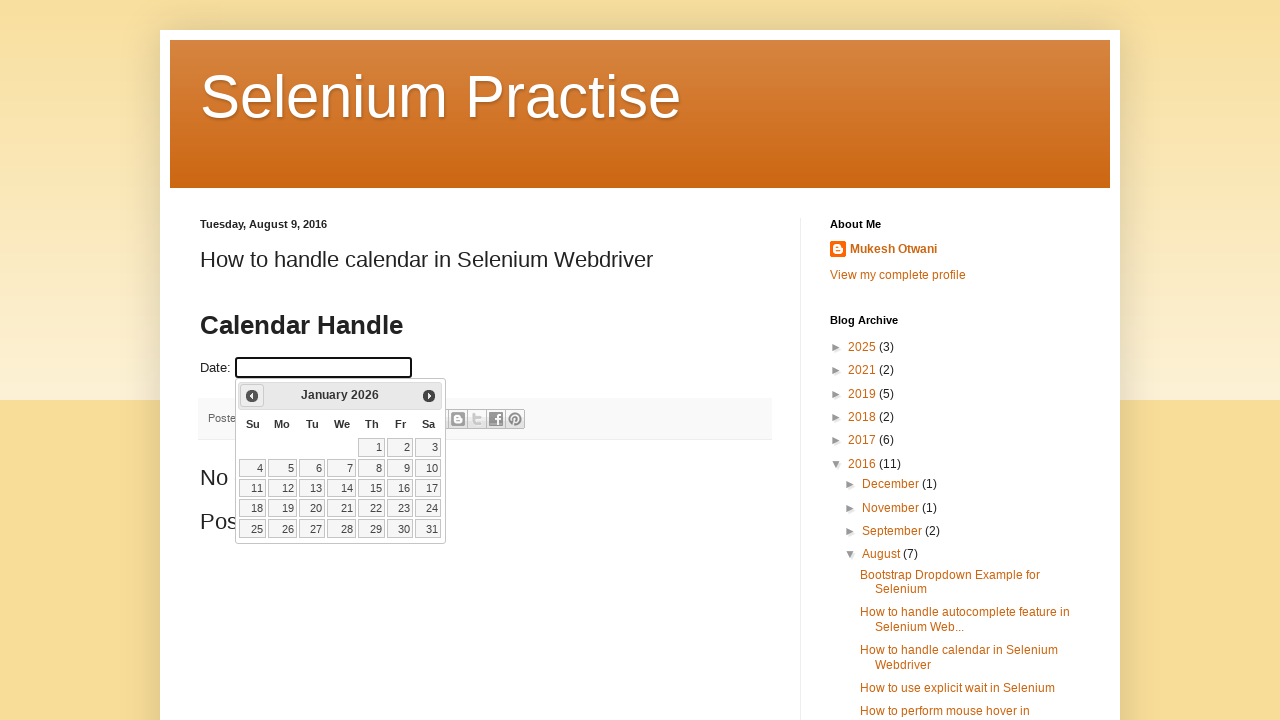

Waited 500ms for month navigation
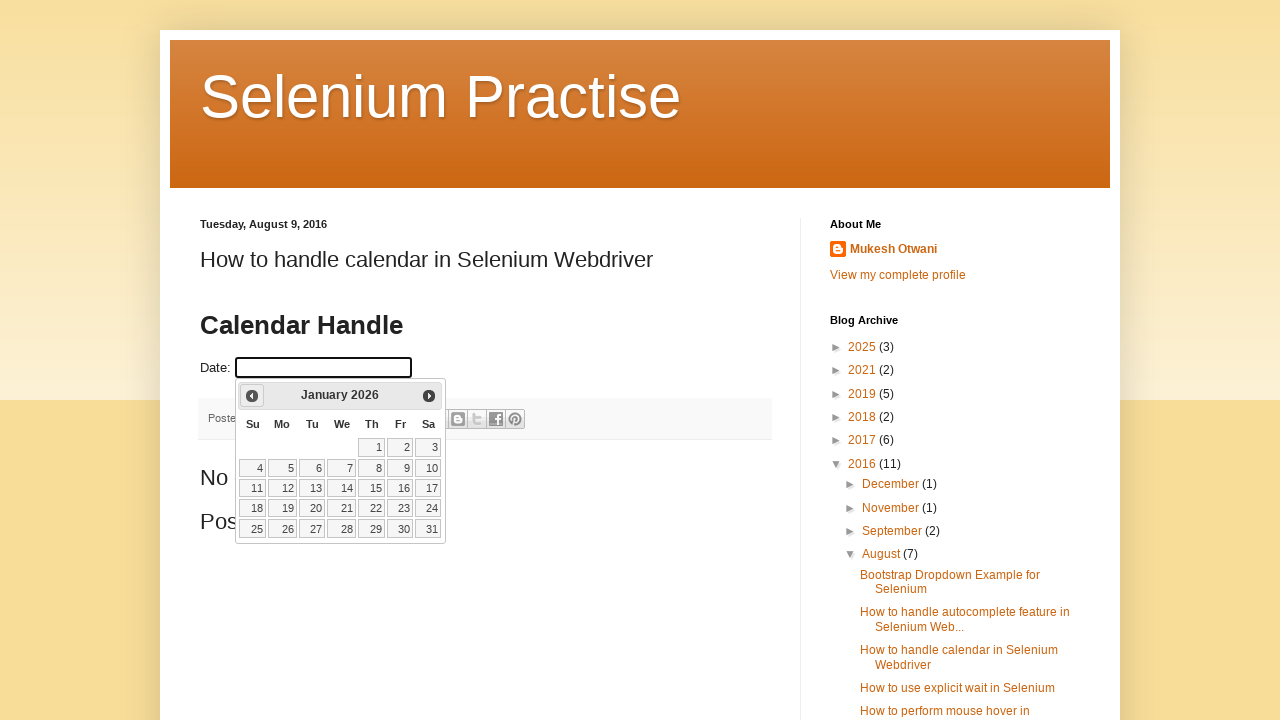

Clicked previous month arrow button at (252, 396) on span.ui-icon.ui-icon-circle-triangle-w
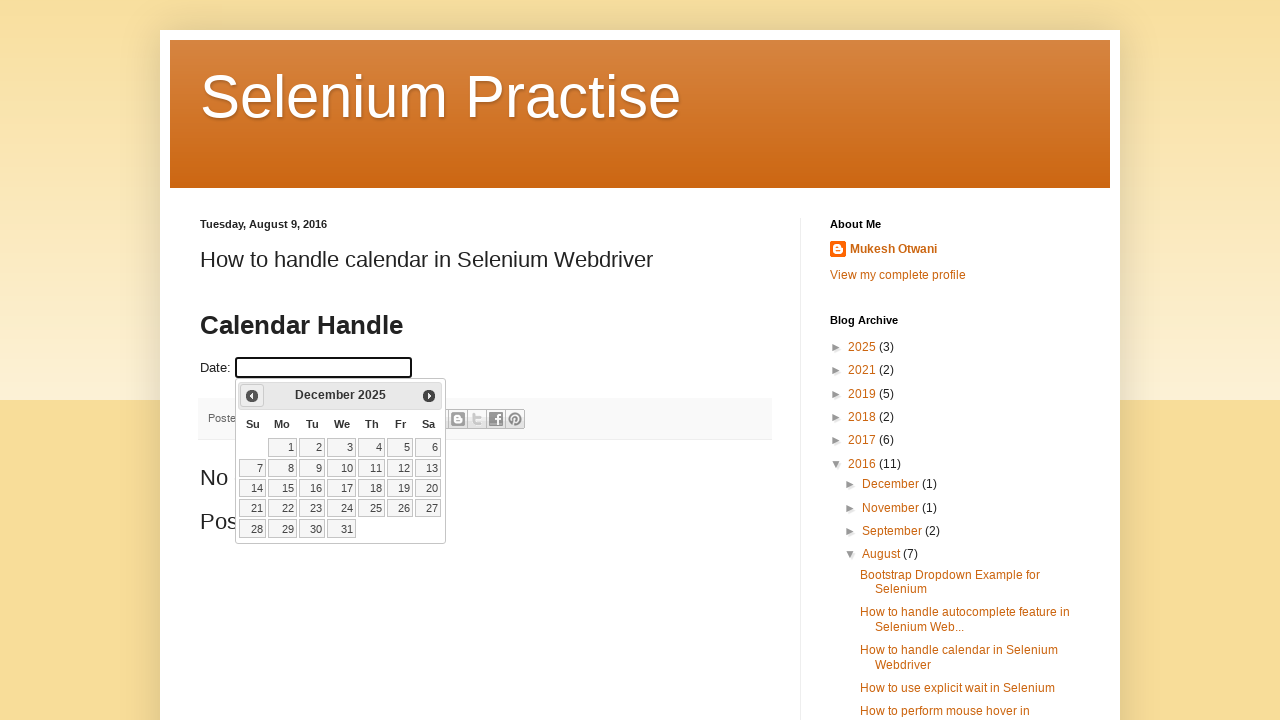

Waited 500ms for month navigation
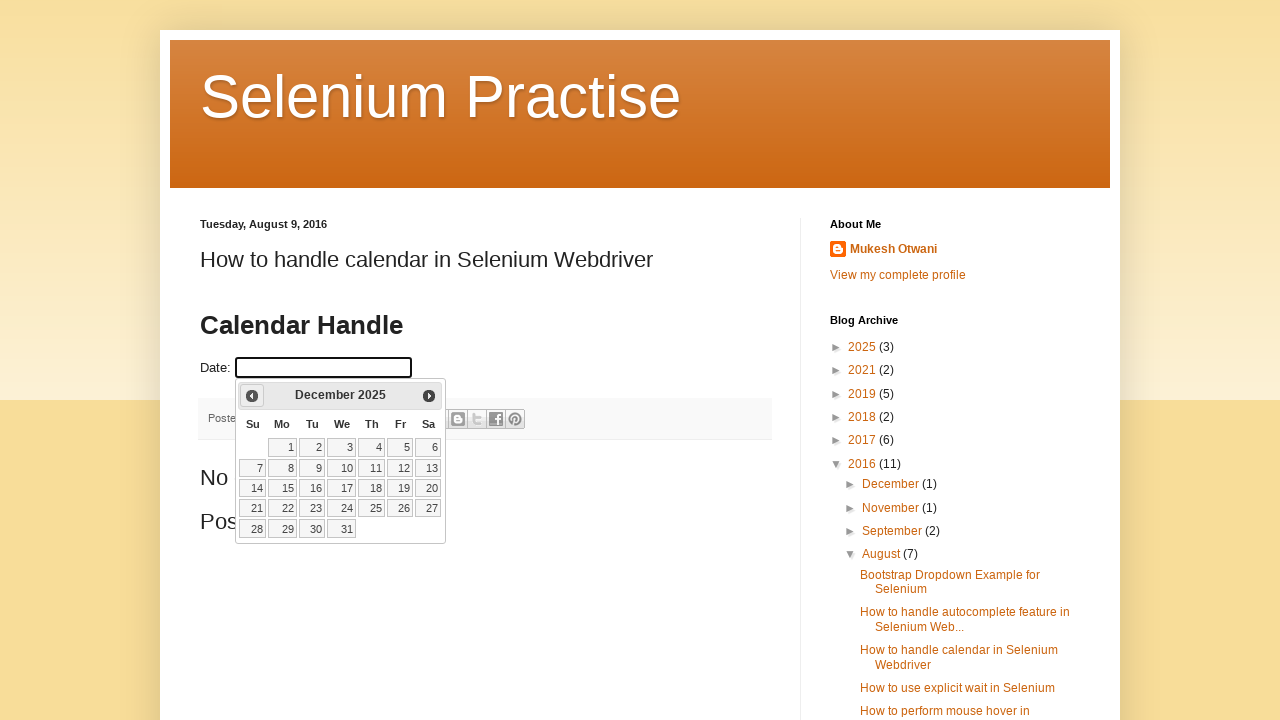

Clicked previous month arrow button at (252, 396) on span.ui-icon.ui-icon-circle-triangle-w
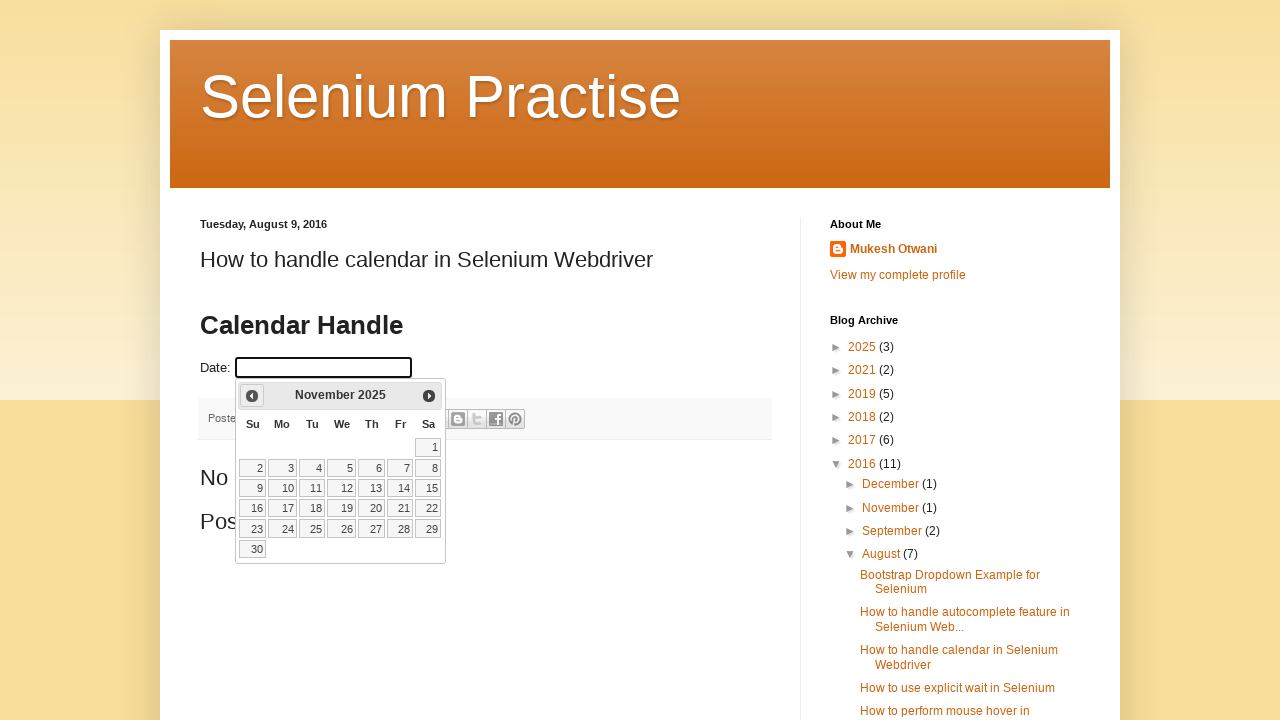

Waited 500ms for month navigation
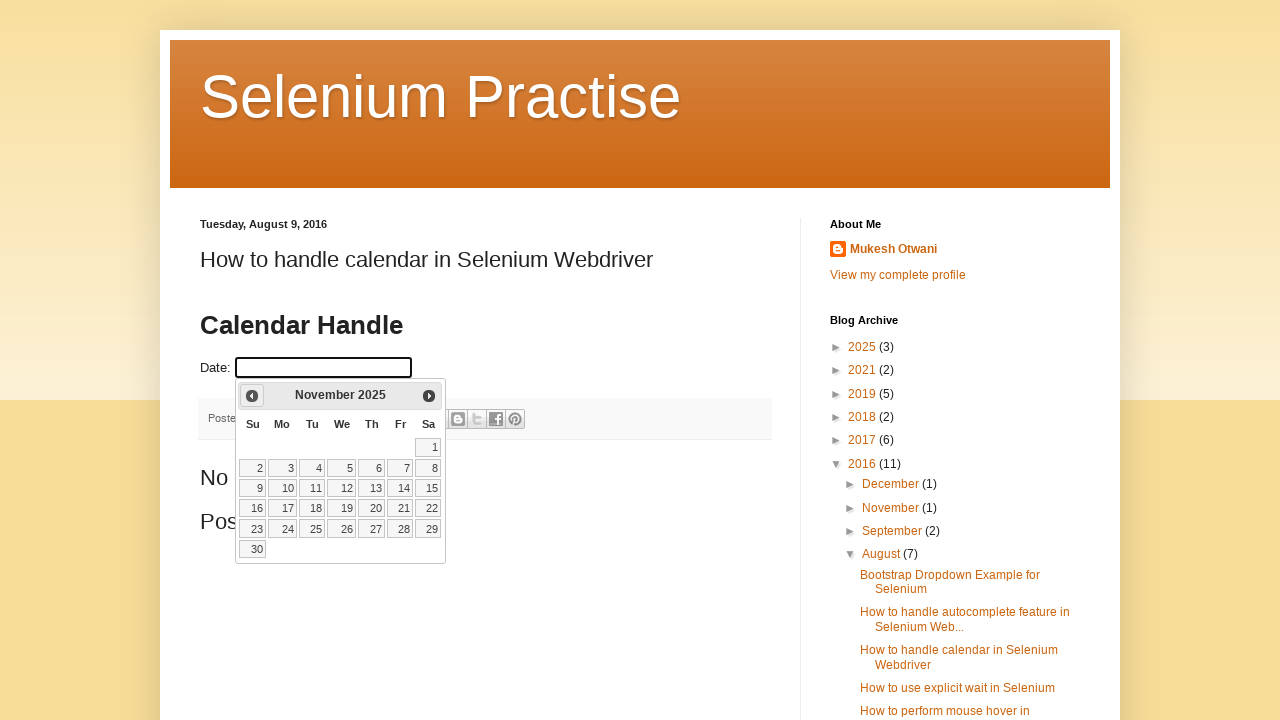

Clicked previous month arrow button at (252, 396) on span.ui-icon.ui-icon-circle-triangle-w
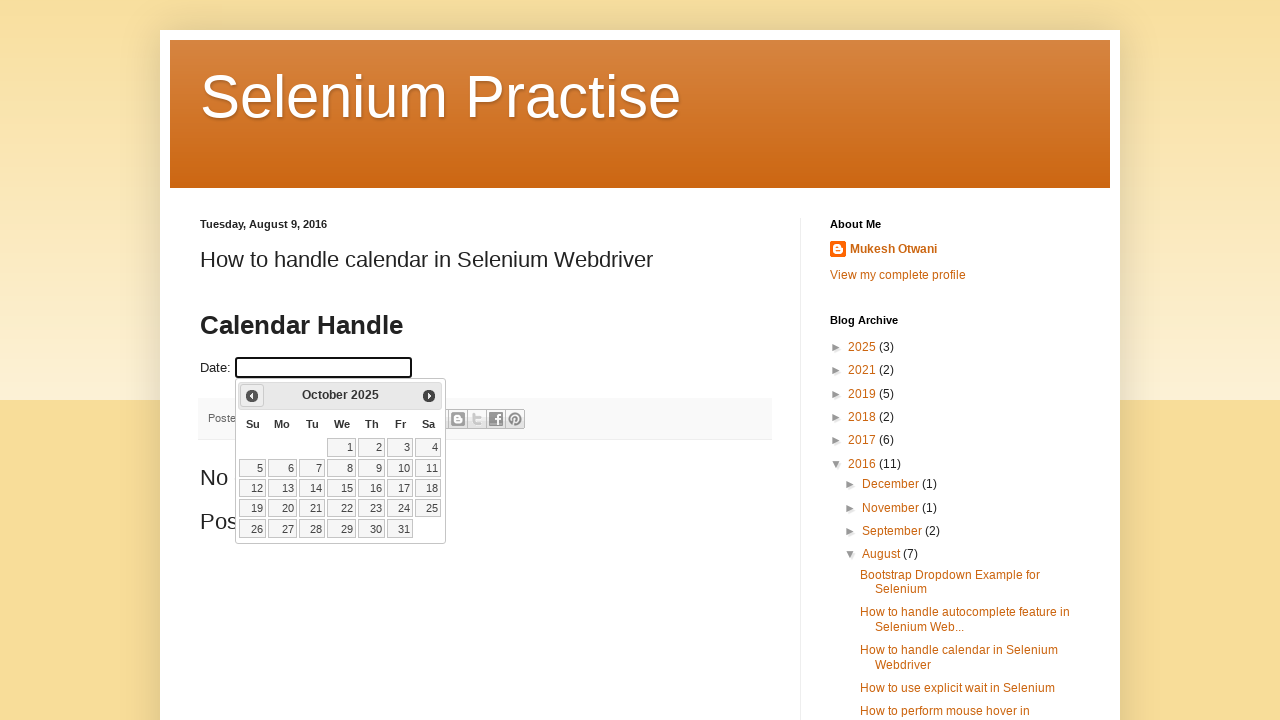

Waited 500ms for month navigation
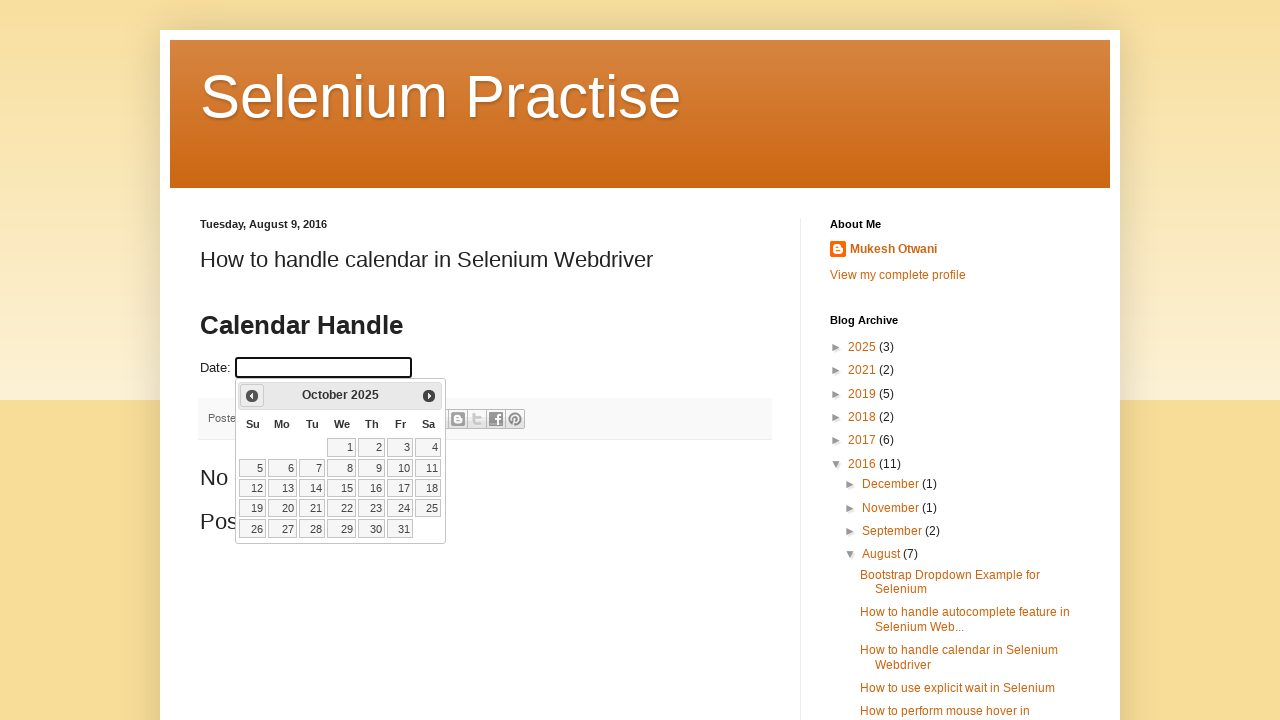

Reached October month in calendar
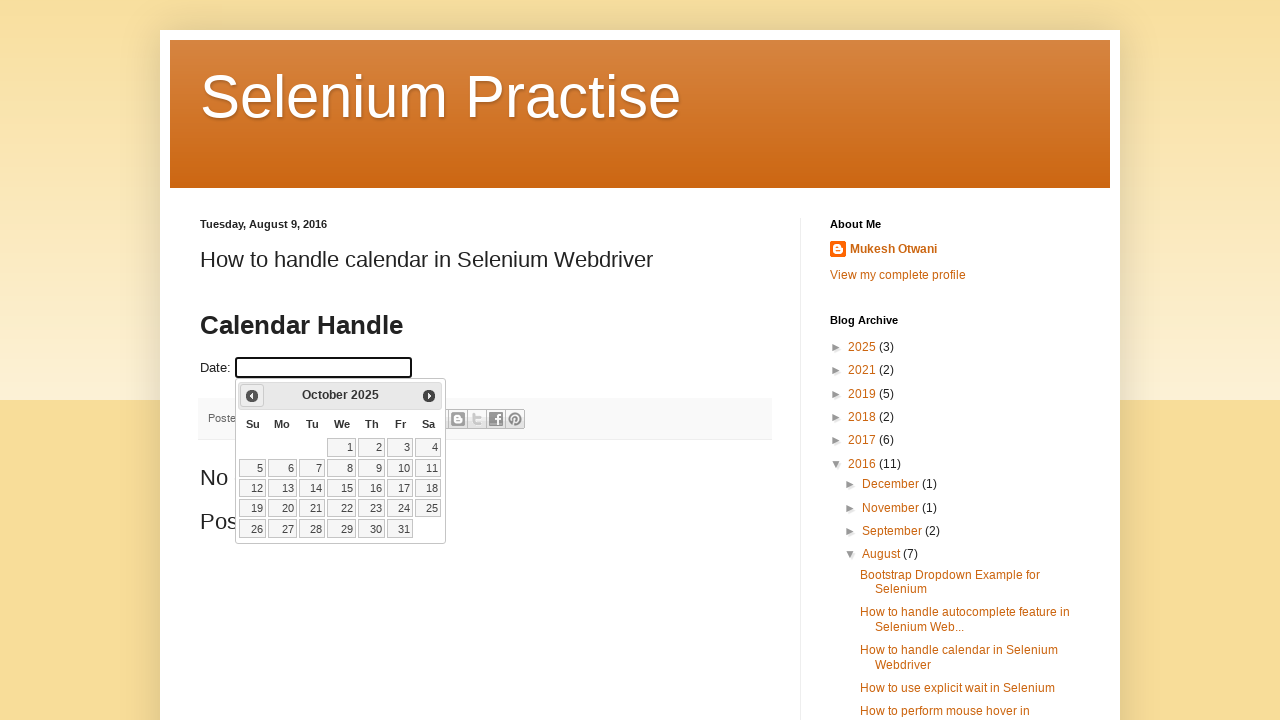

Selected day 23 from calendar at (372, 508) on .ui-state-default >> nth=22
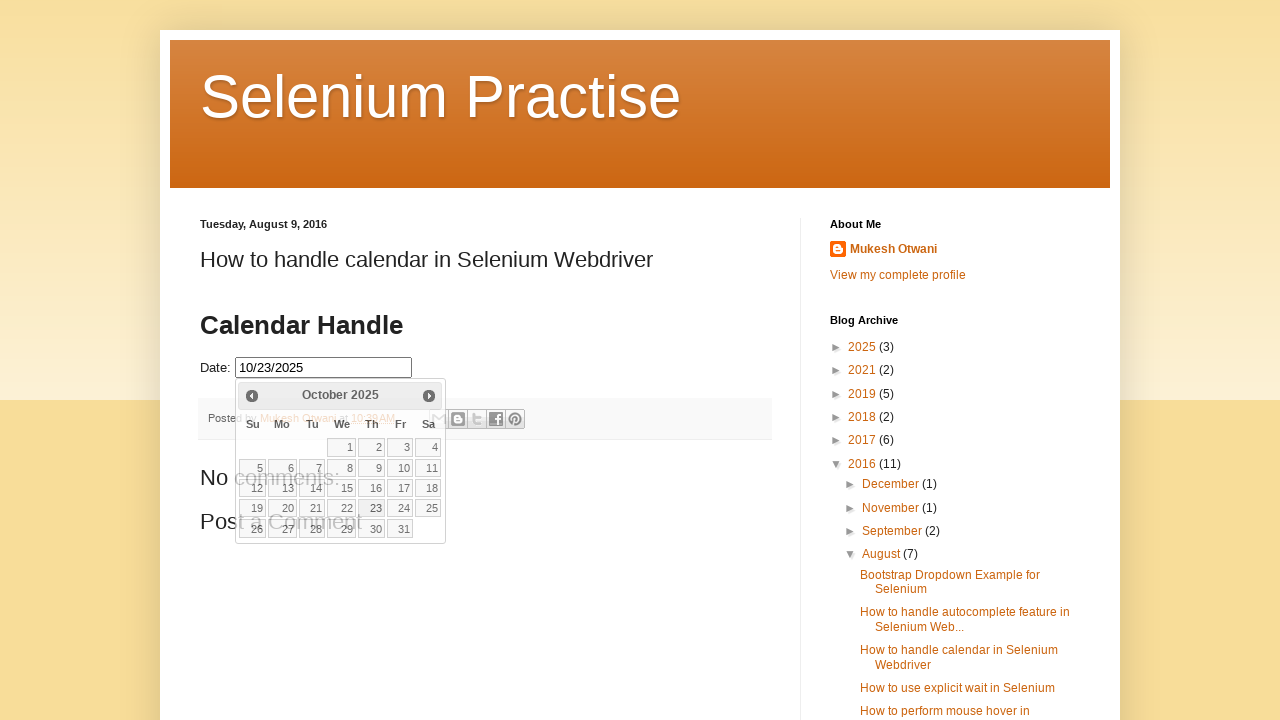

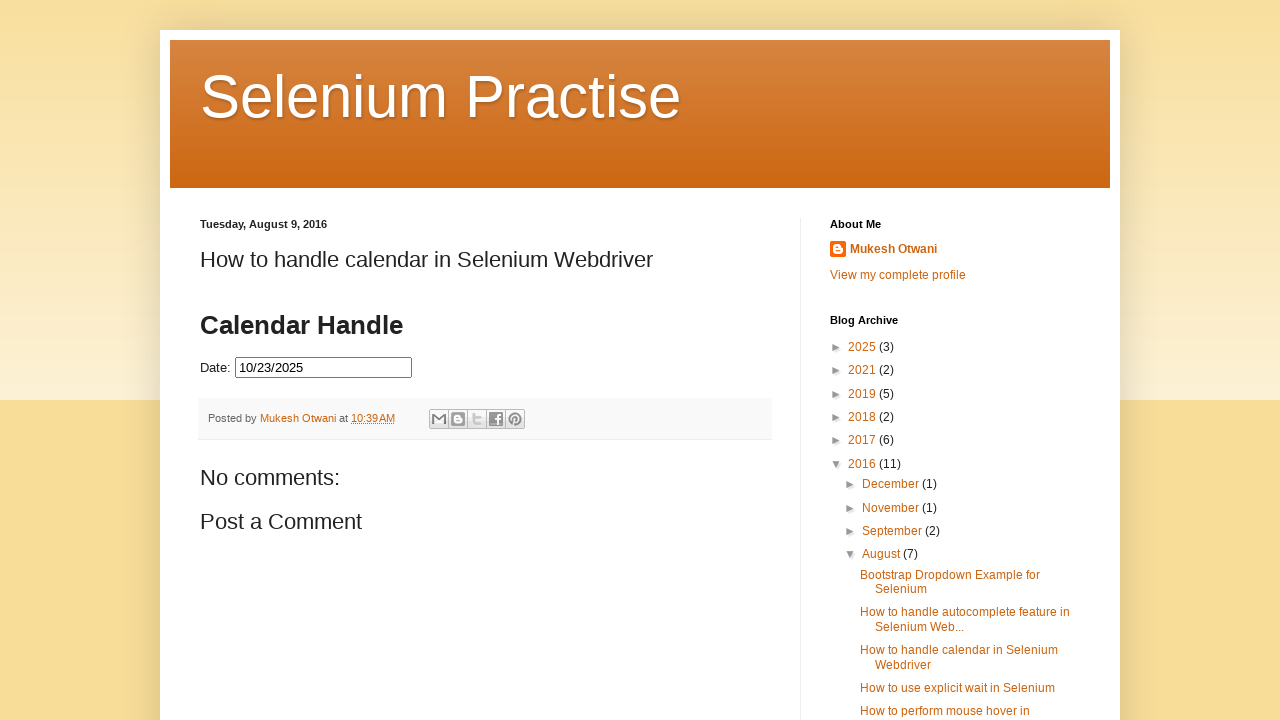